Verifies the Оракул (Oracle) link exists in the favorites section and clicks it to navigate

Starting URL: https://www.ukr.net/

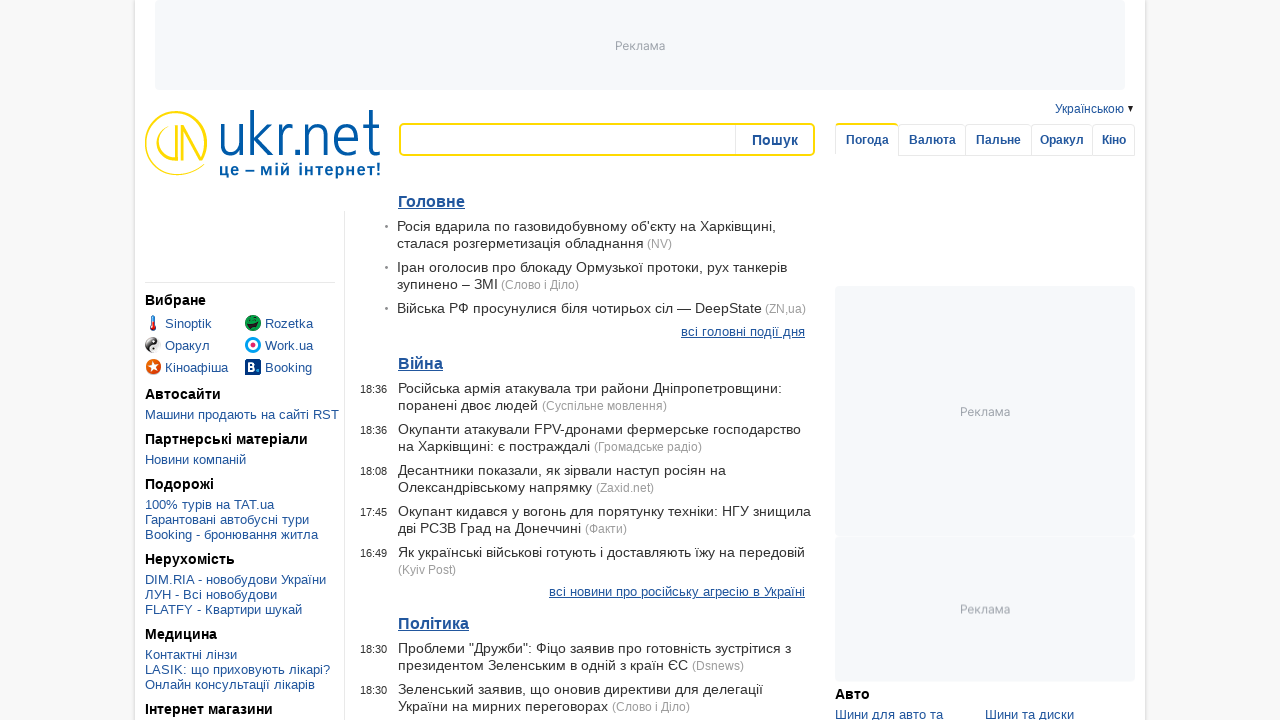

Located Оракул (Oracle) link in the favorites section
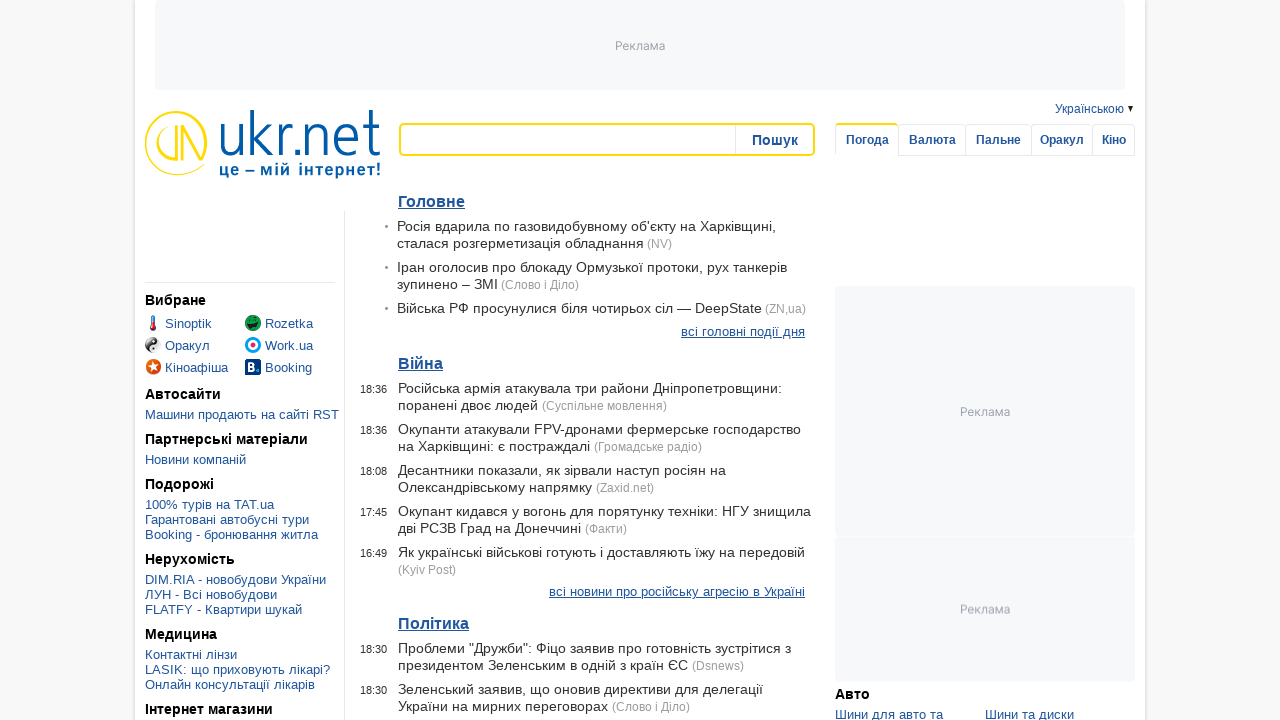

Оракул link is visible in the favorites section
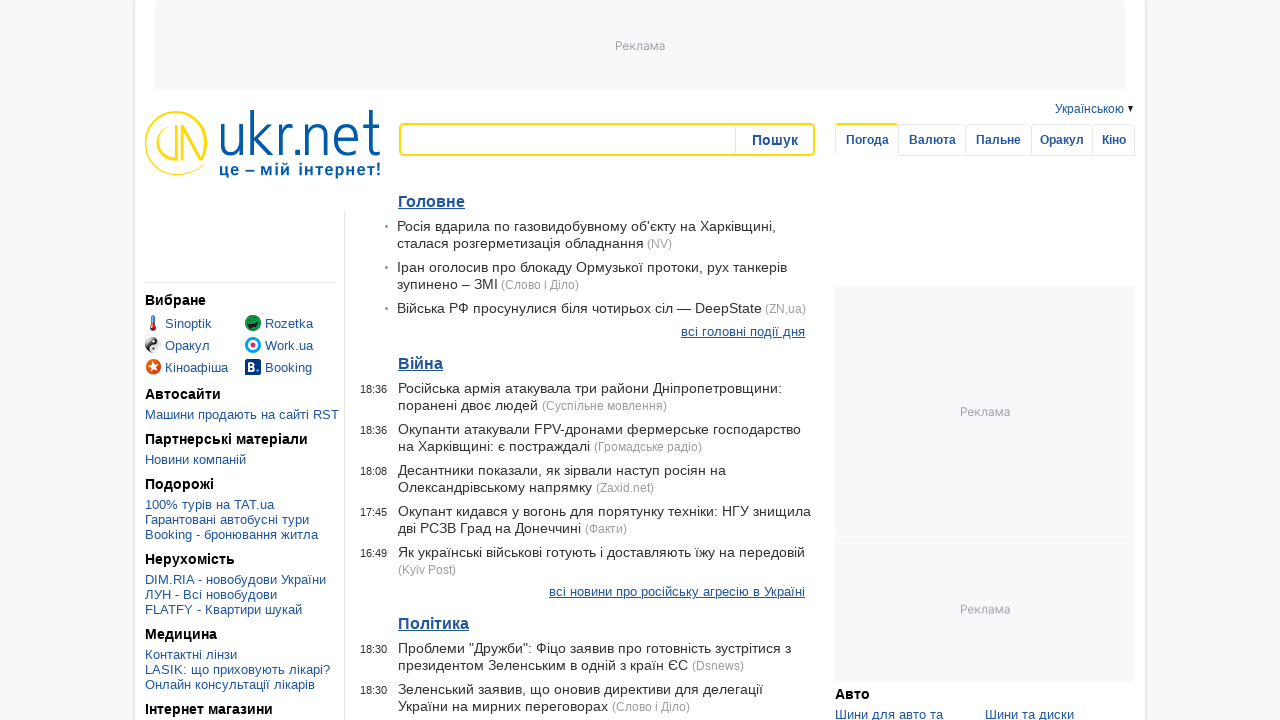

Clicked Оракул link to navigate at (178, 346) on section:has(h3:text('Вибране')) a >> internal:has-text="\u041e\u0440\u0430\u043a
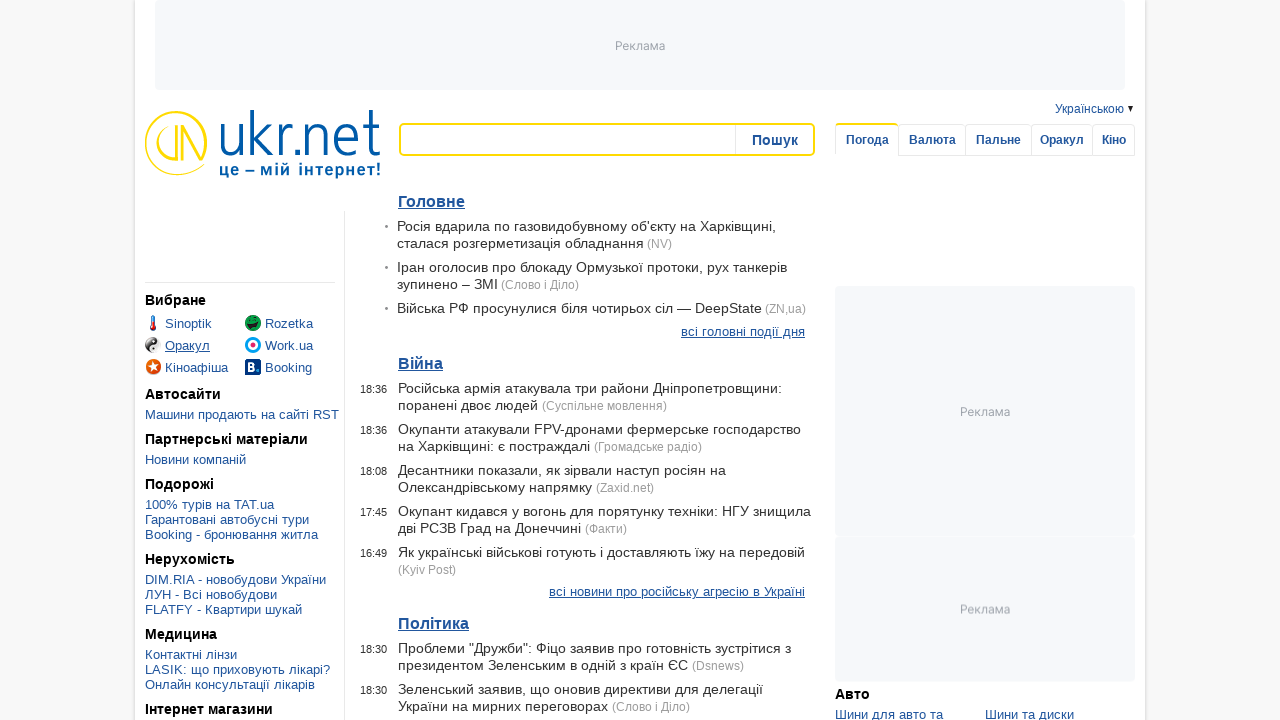

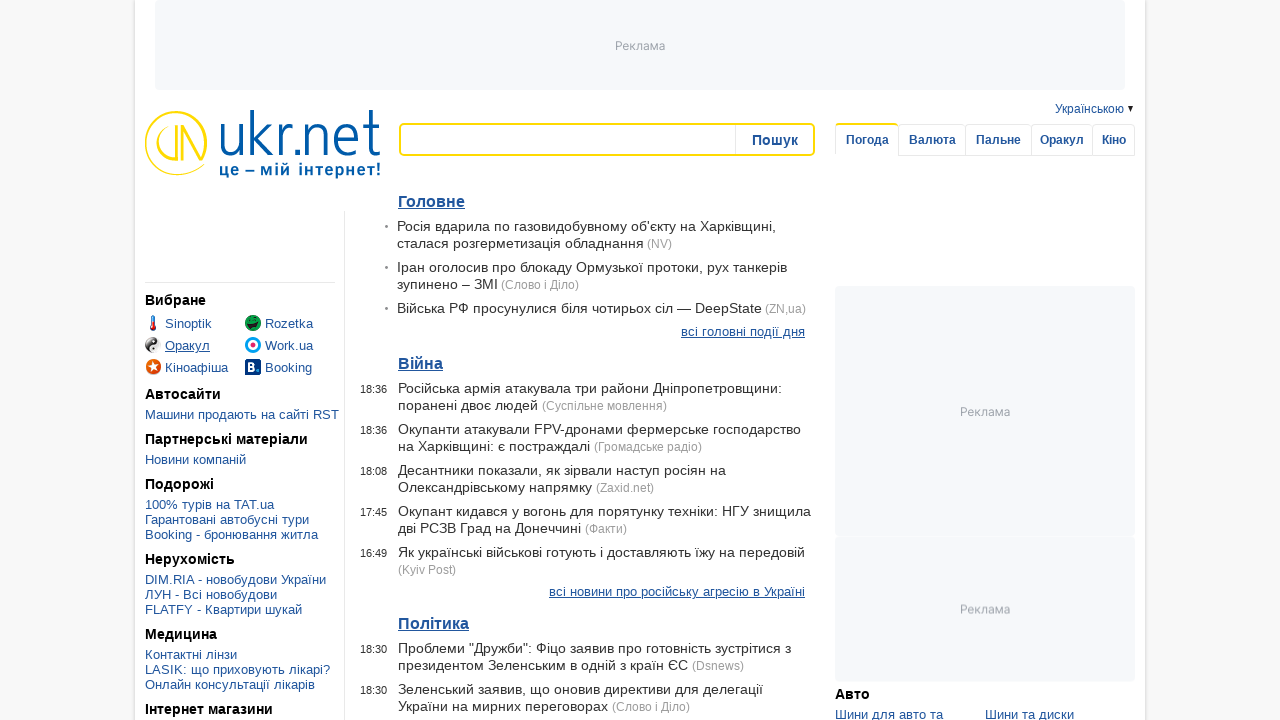